Clicks on the "SoapUI" link, verifies navigation occurred, then navigates back to the main page

Starting URL: https://rahulshettyacademy.com/AutomationPractice/

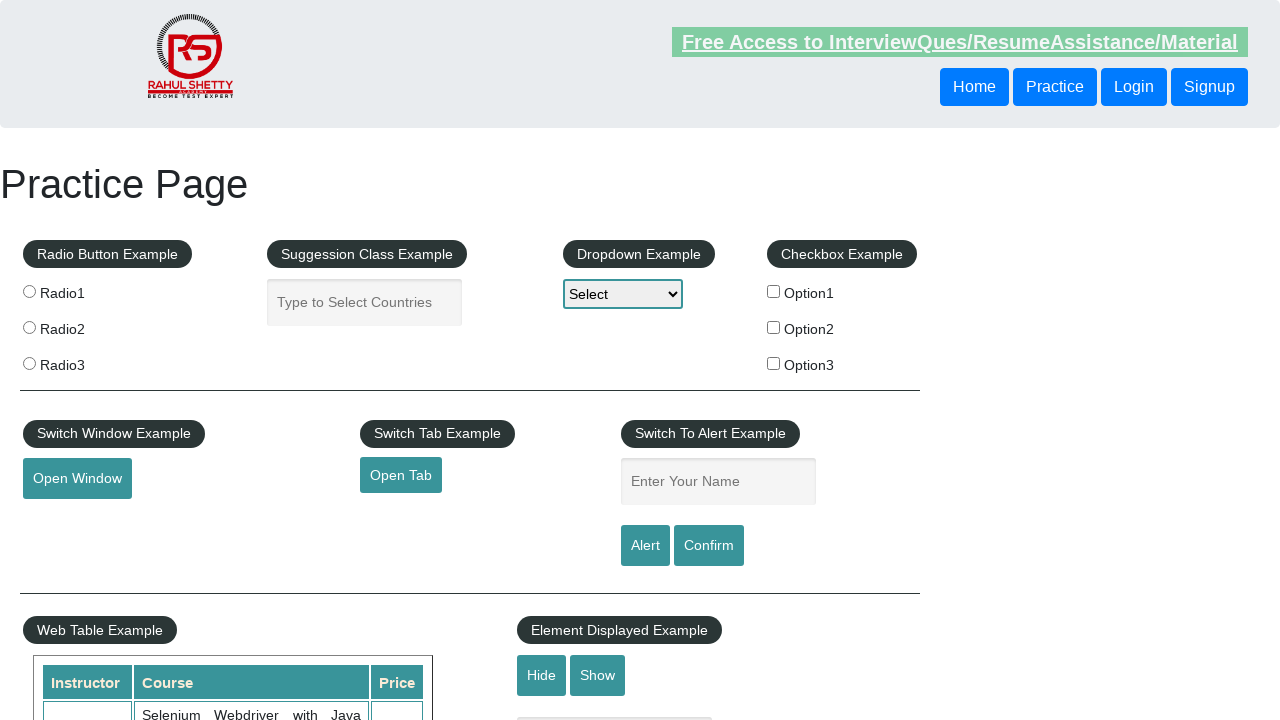

Clicked on the 'SoapUI' link at (62, 550) on a:text('SoapUI')
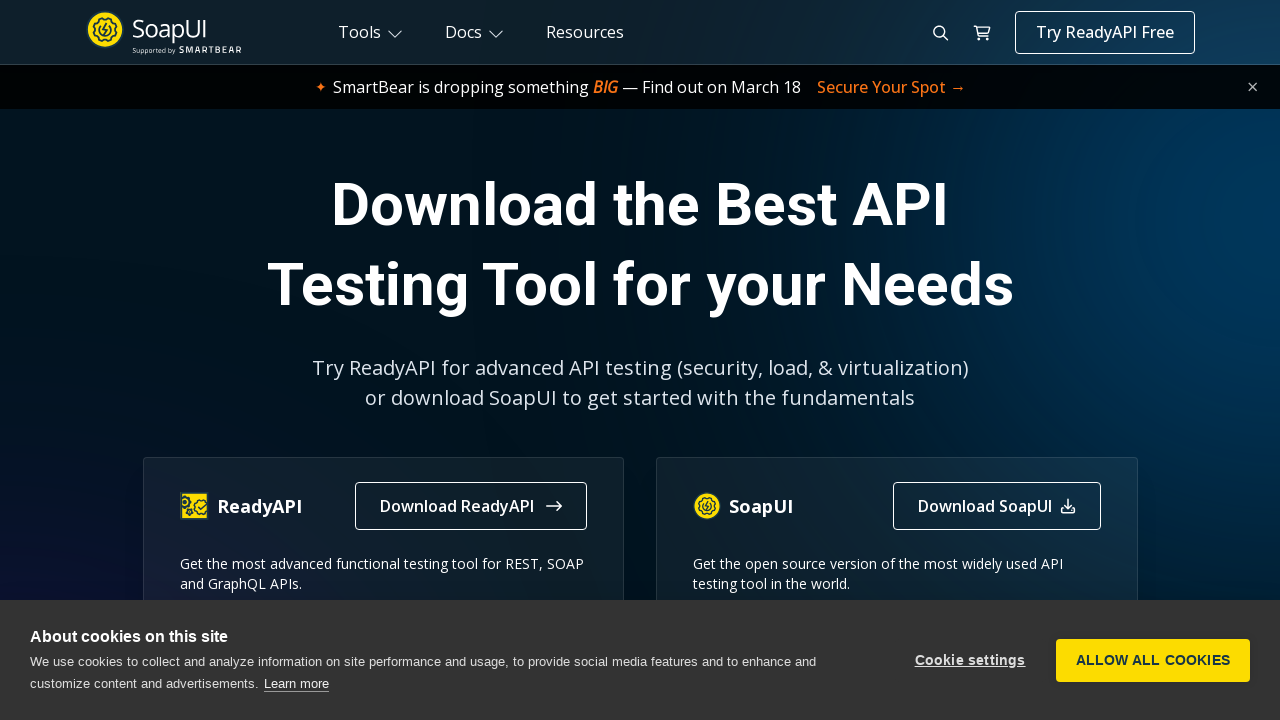

Waited for page to load after SoapUI link navigation
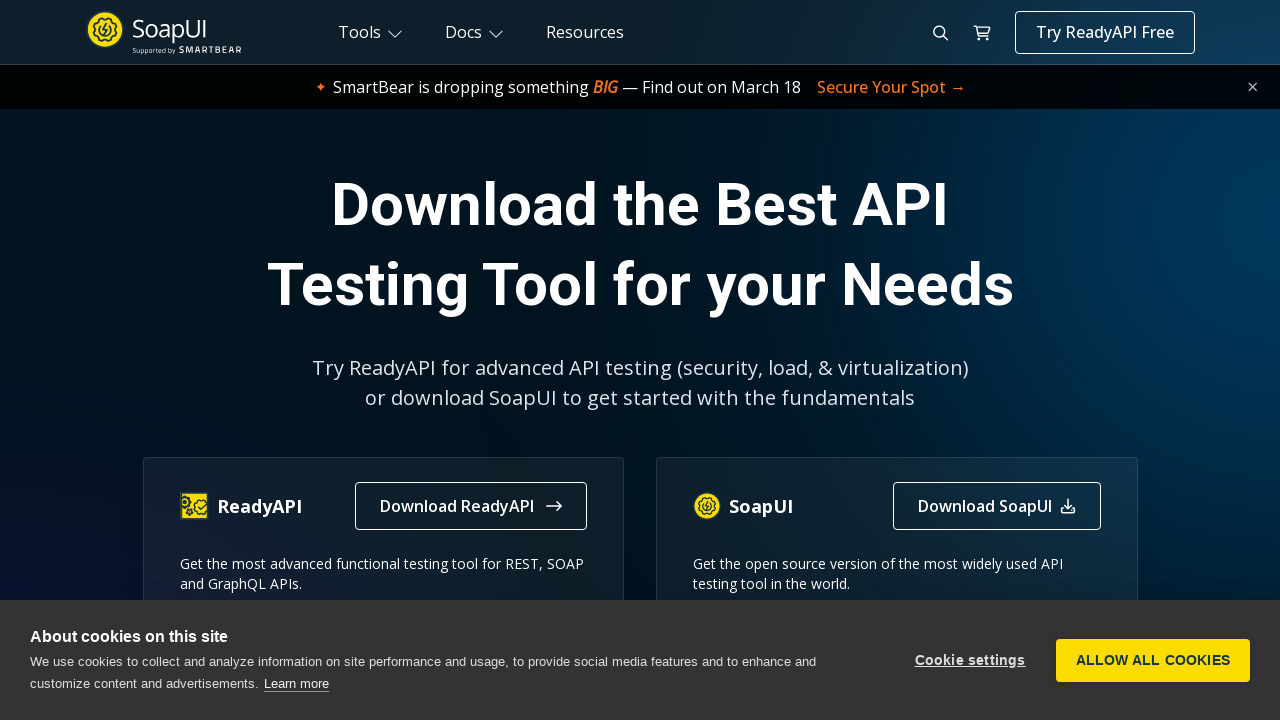

Navigated back to the main page
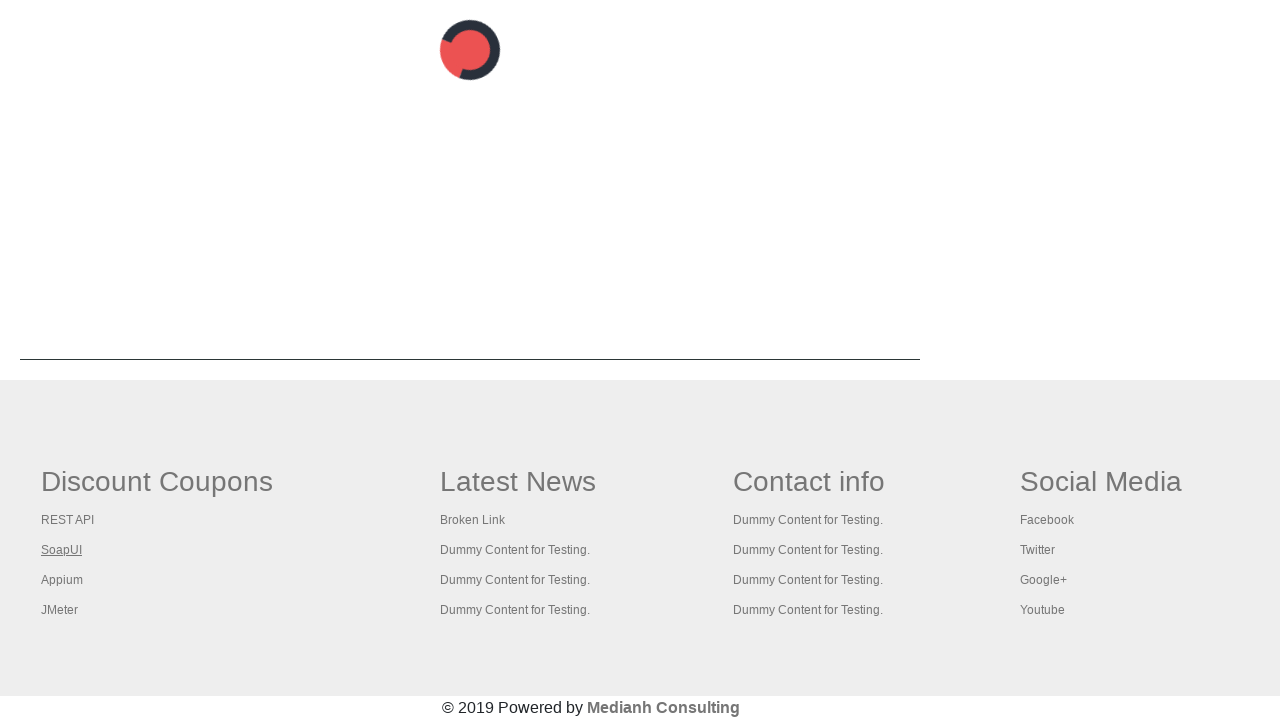

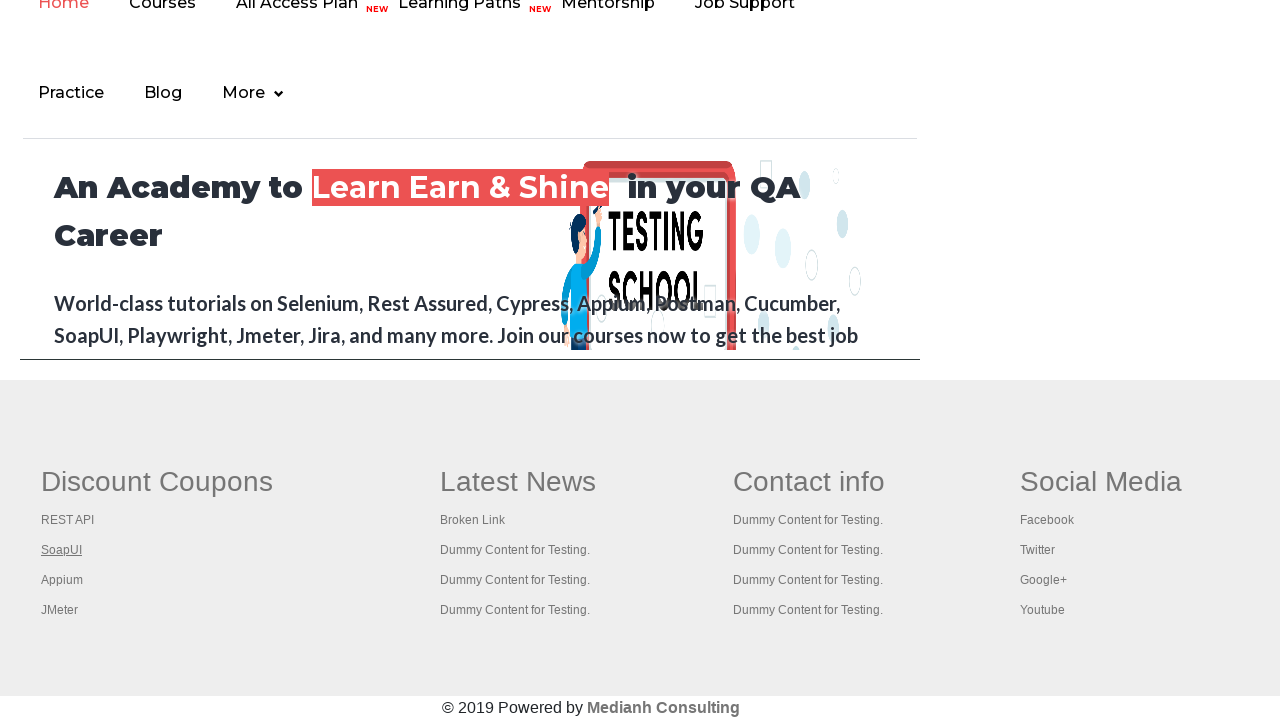